Tests login with valid test credentials and verifies success message appears

Starting URL: https://codility-frontend-prod.s3.amazonaws.com/media/task_static/qa_login_page/9a83bda125cd7398f9f482a3d6d45ea4/static/attachments/reference_page.html

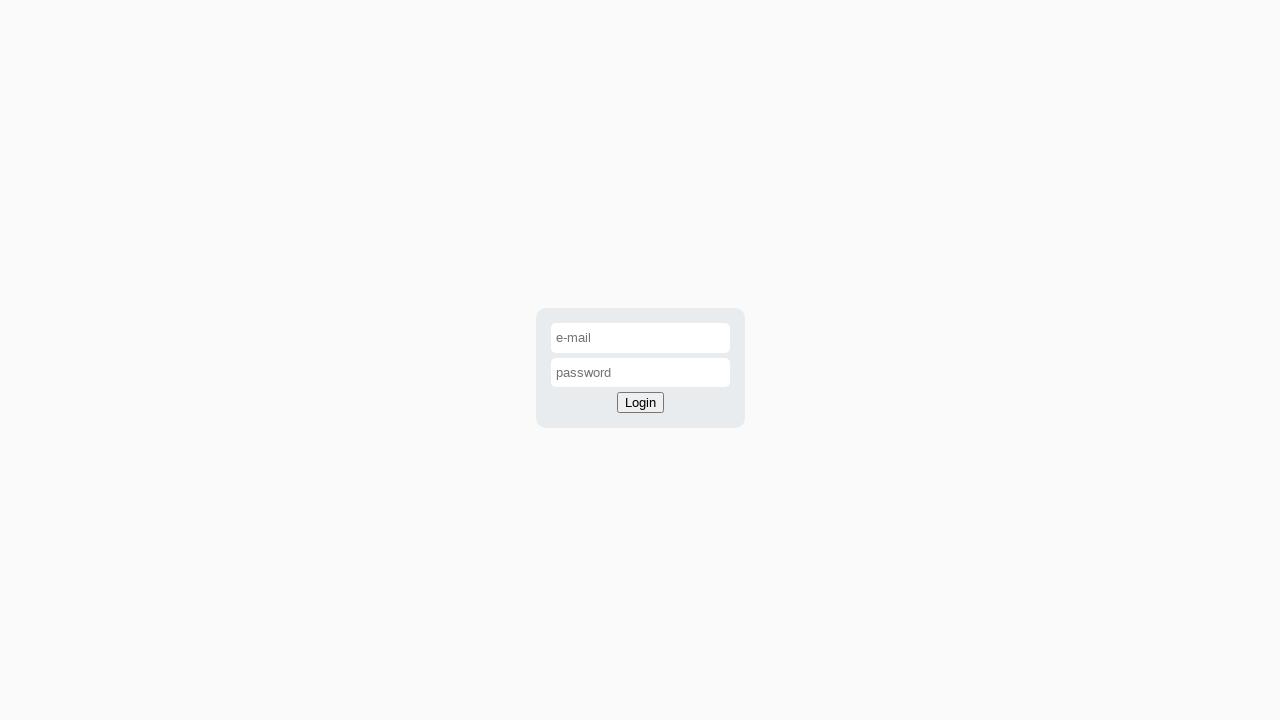

Filled email field with 'login@codility.com' on #email-input
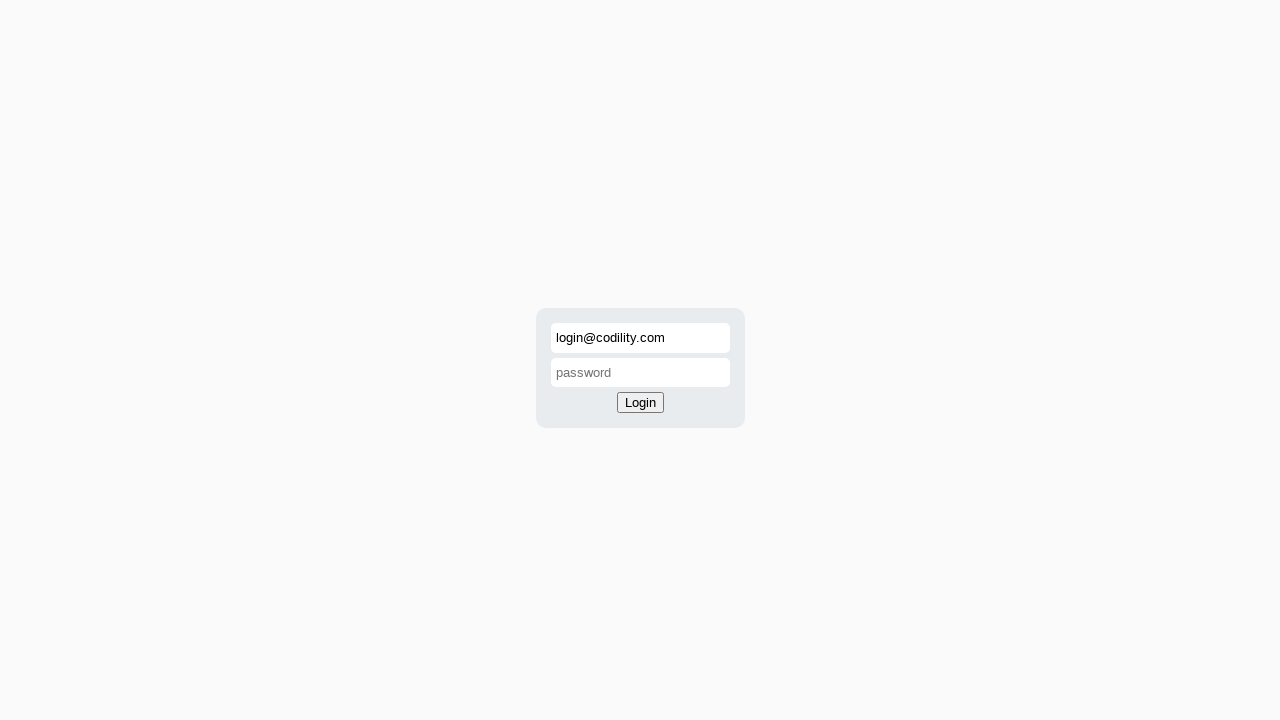

Filled password field with 'password' on #password-input
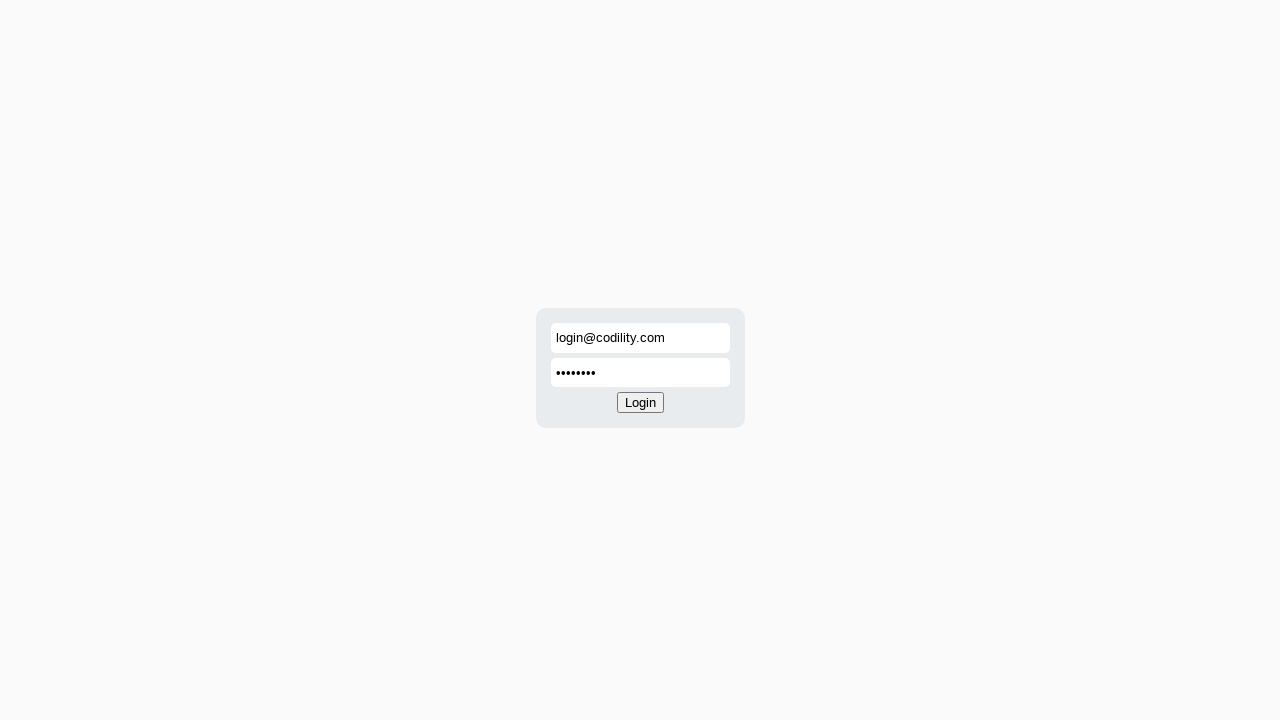

Clicked login button at (640, 403) on #login-button
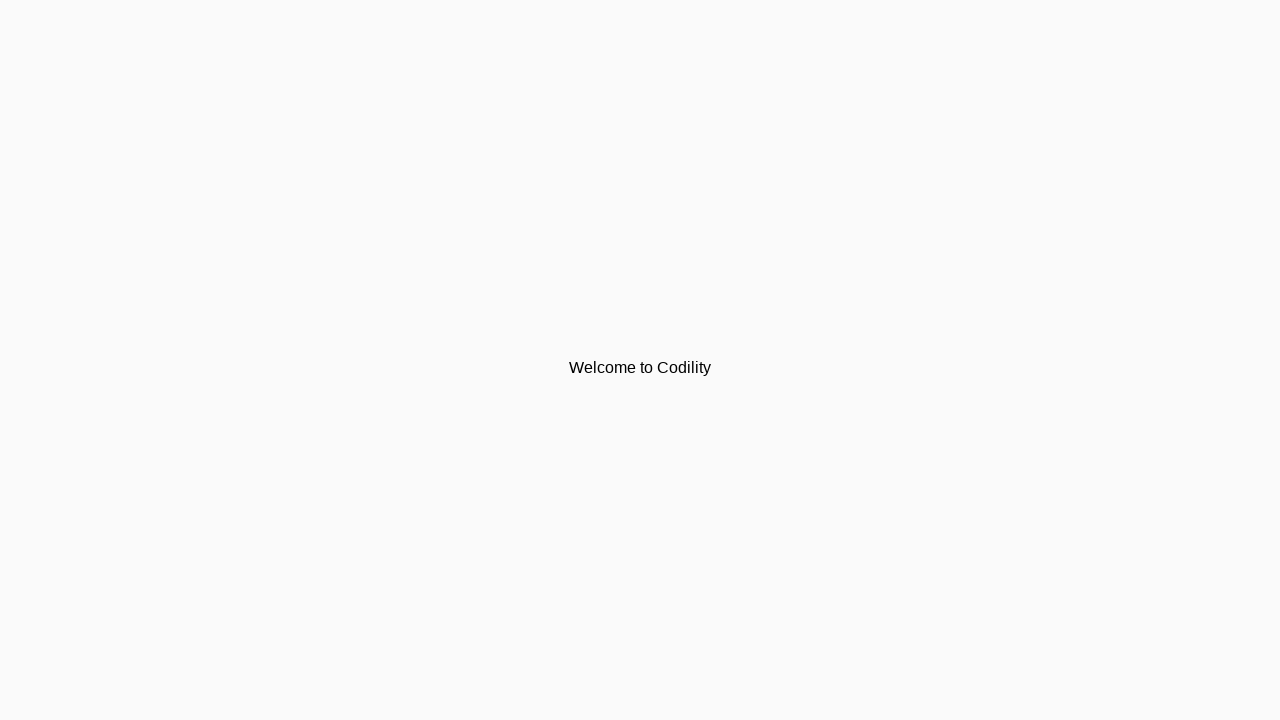

Located success message element
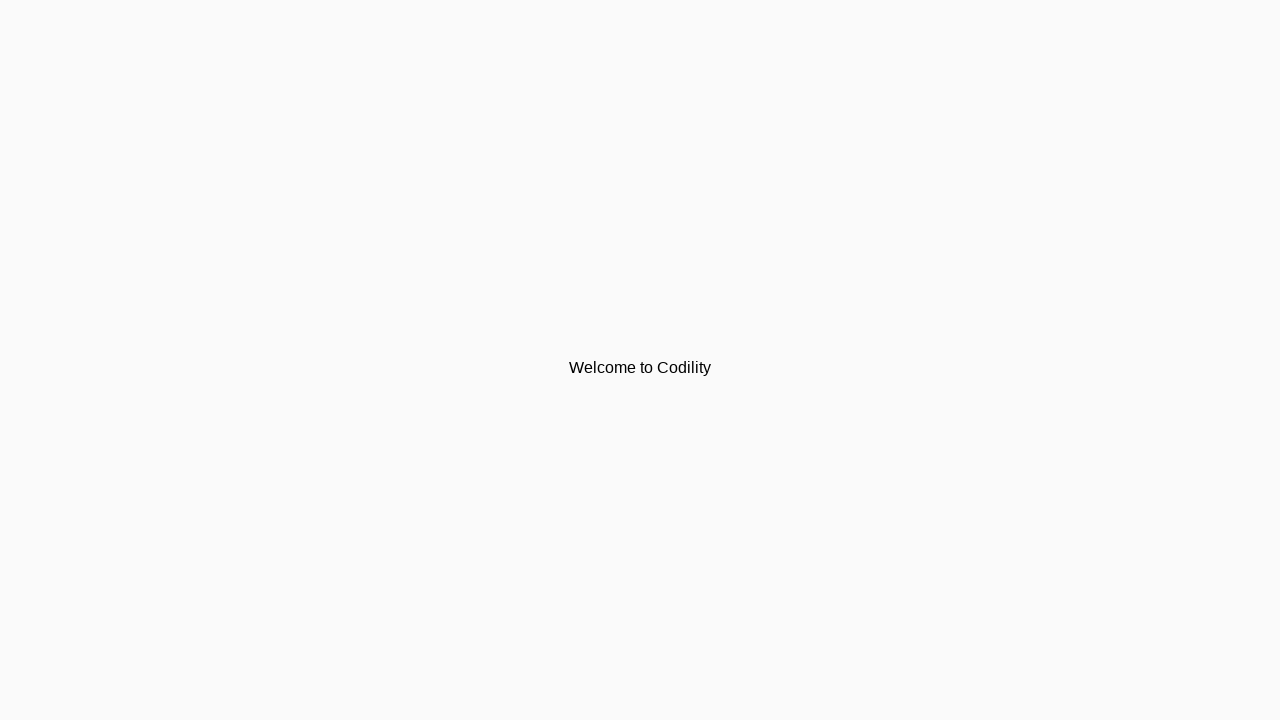

Verified success message is visible - login successful
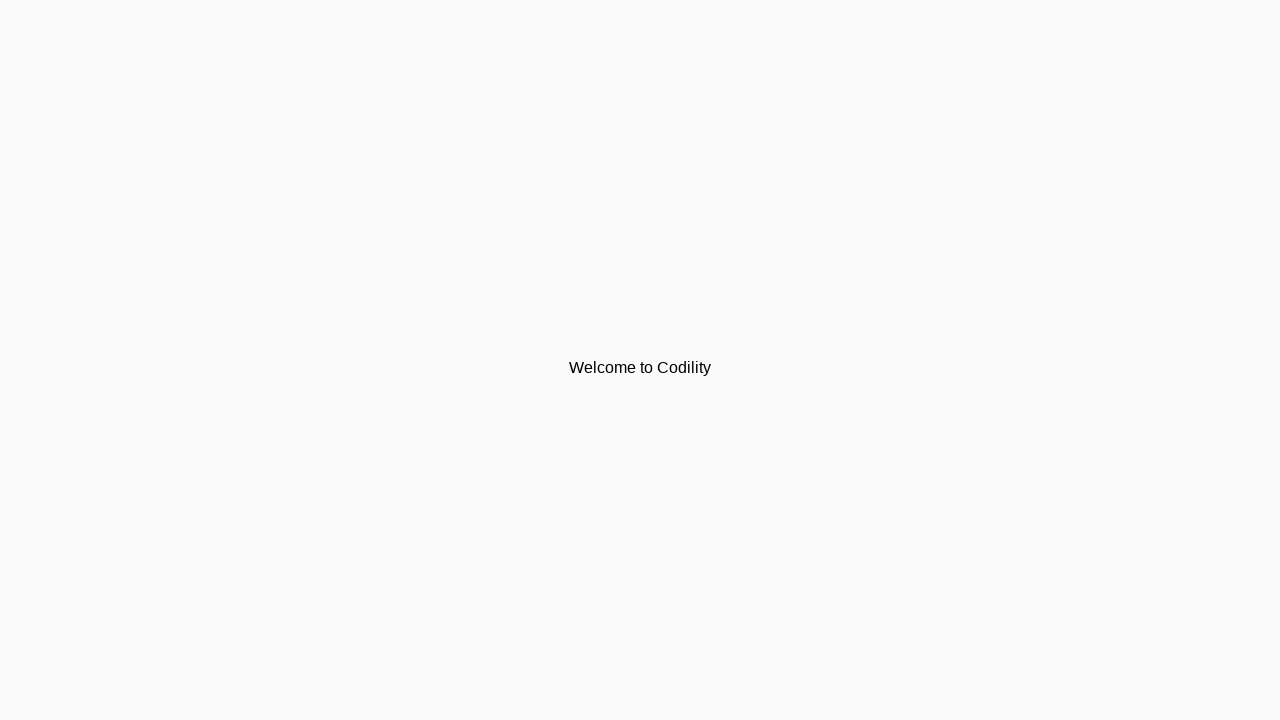

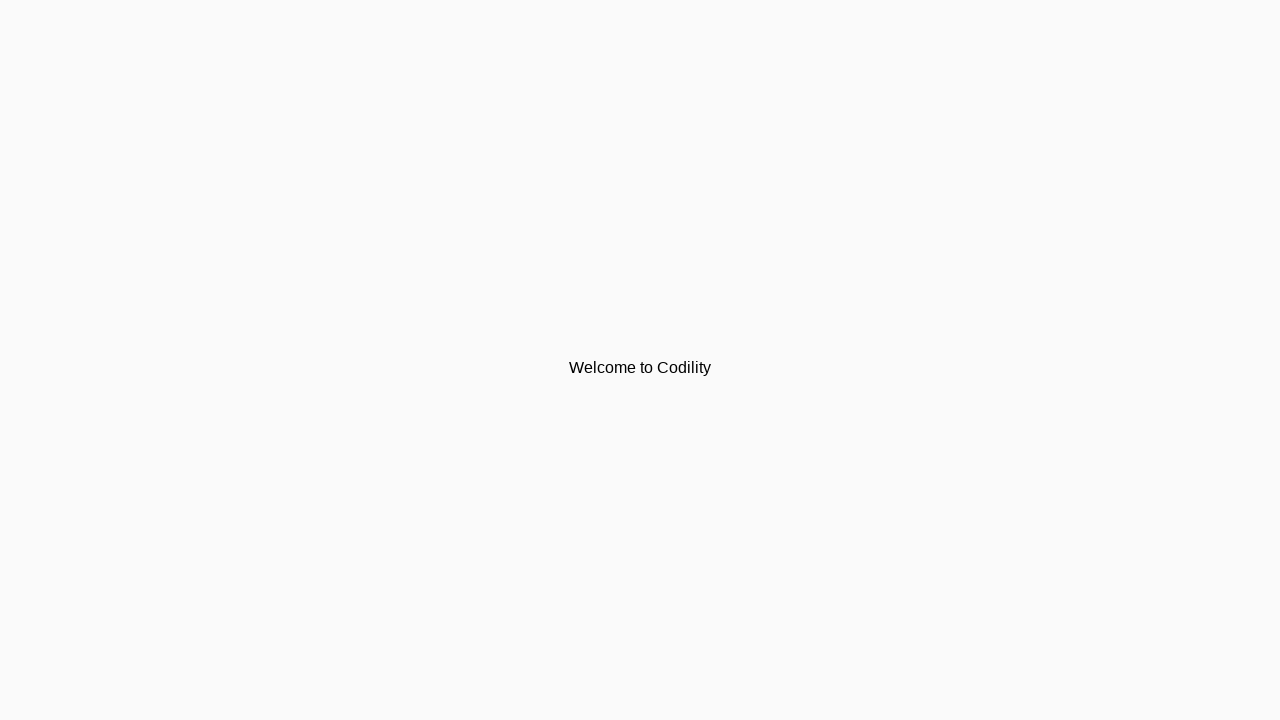